Tests that other controls are hidden when editing a todo item

Starting URL: https://demo.playwright.dev/todomvc

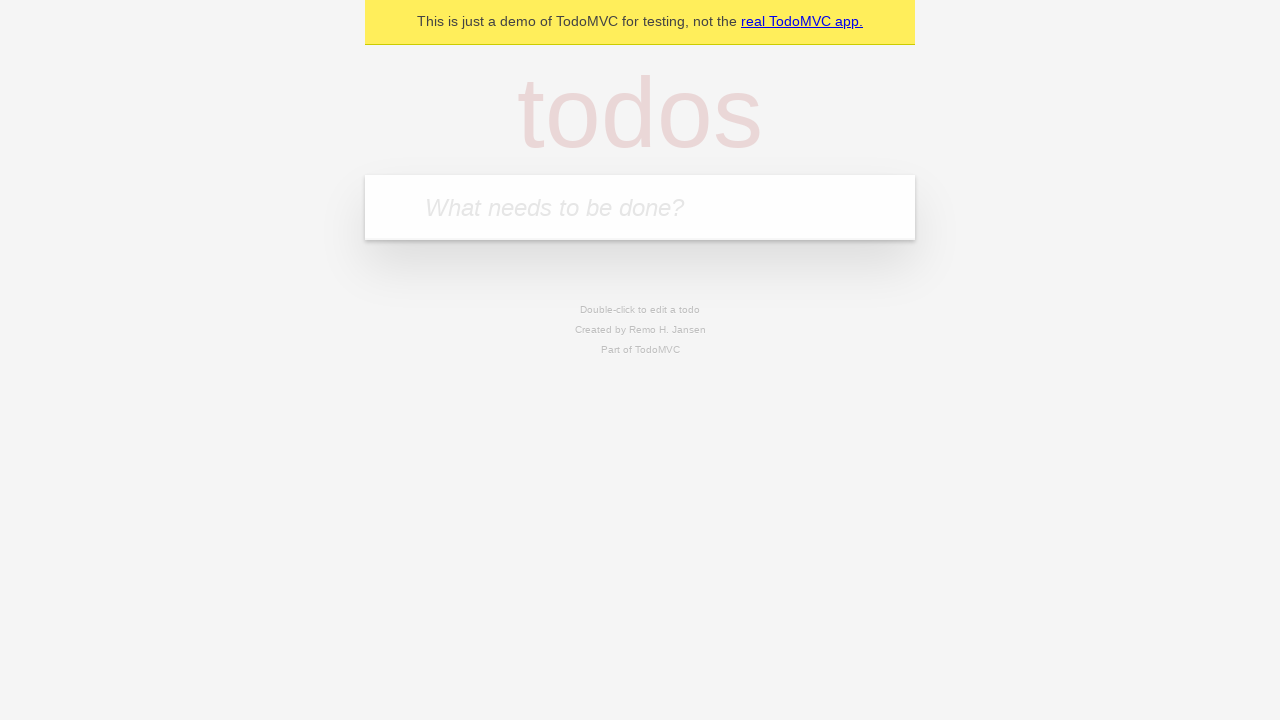

Filled todo input with 'buy some cheese' on internal:attr=[placeholder="What needs to be done?"i]
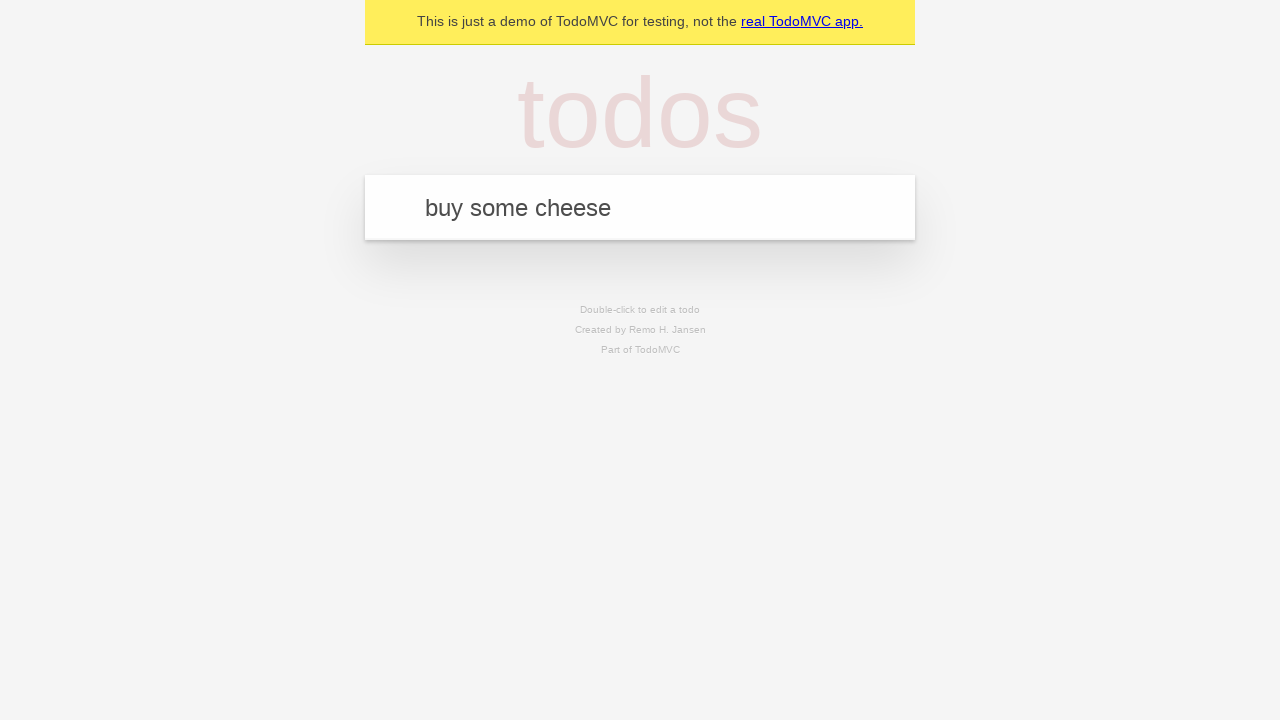

Pressed Enter to create first todo on internal:attr=[placeholder="What needs to be done?"i]
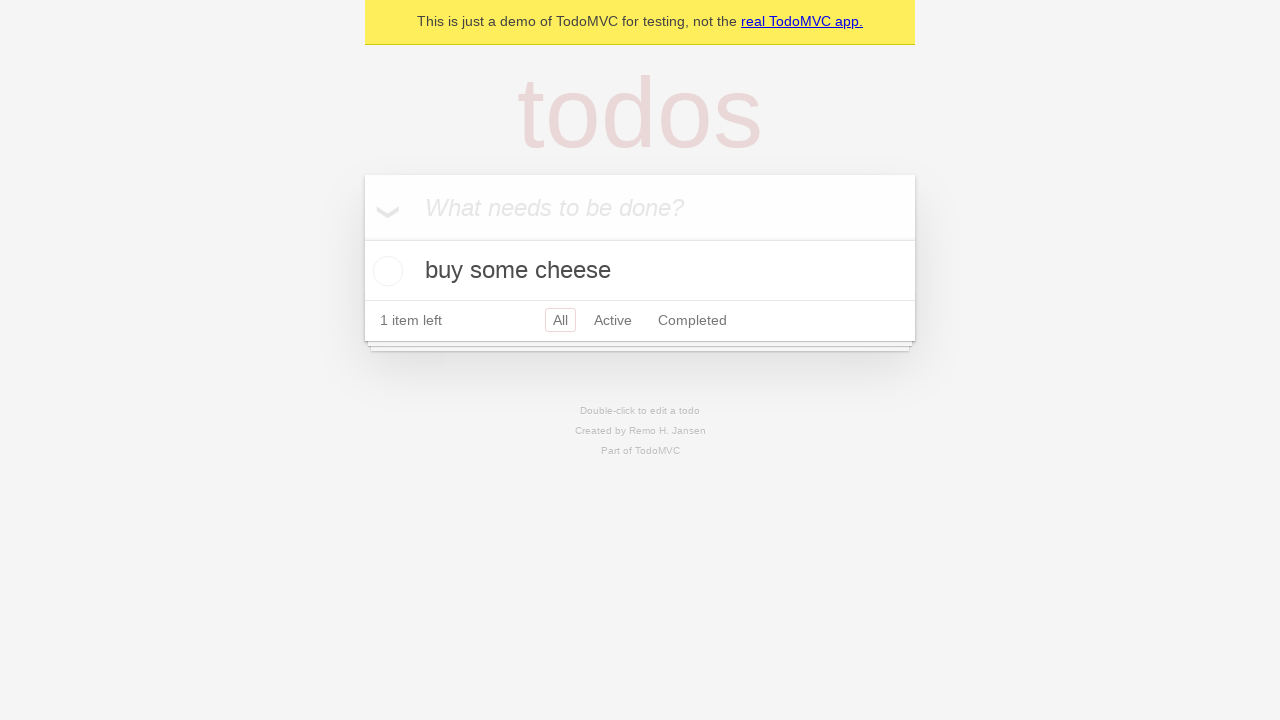

Filled todo input with 'feed the cat' on internal:attr=[placeholder="What needs to be done?"i]
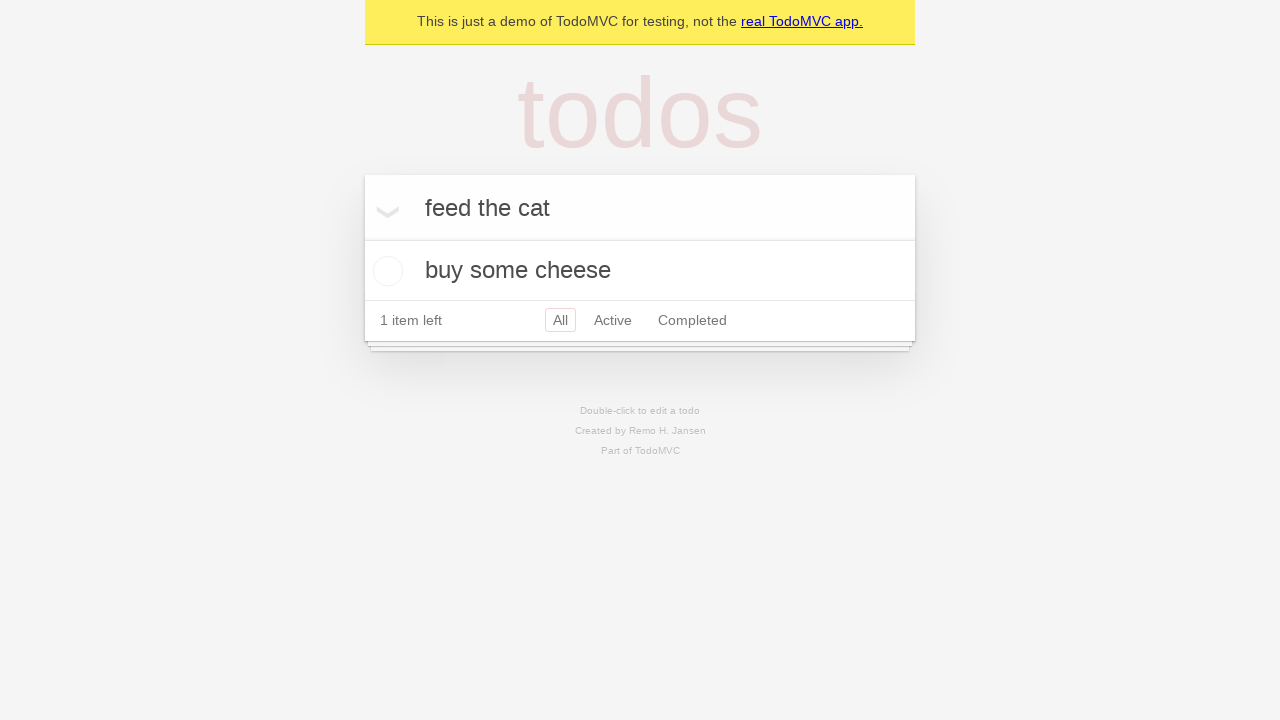

Pressed Enter to create second todo on internal:attr=[placeholder="What needs to be done?"i]
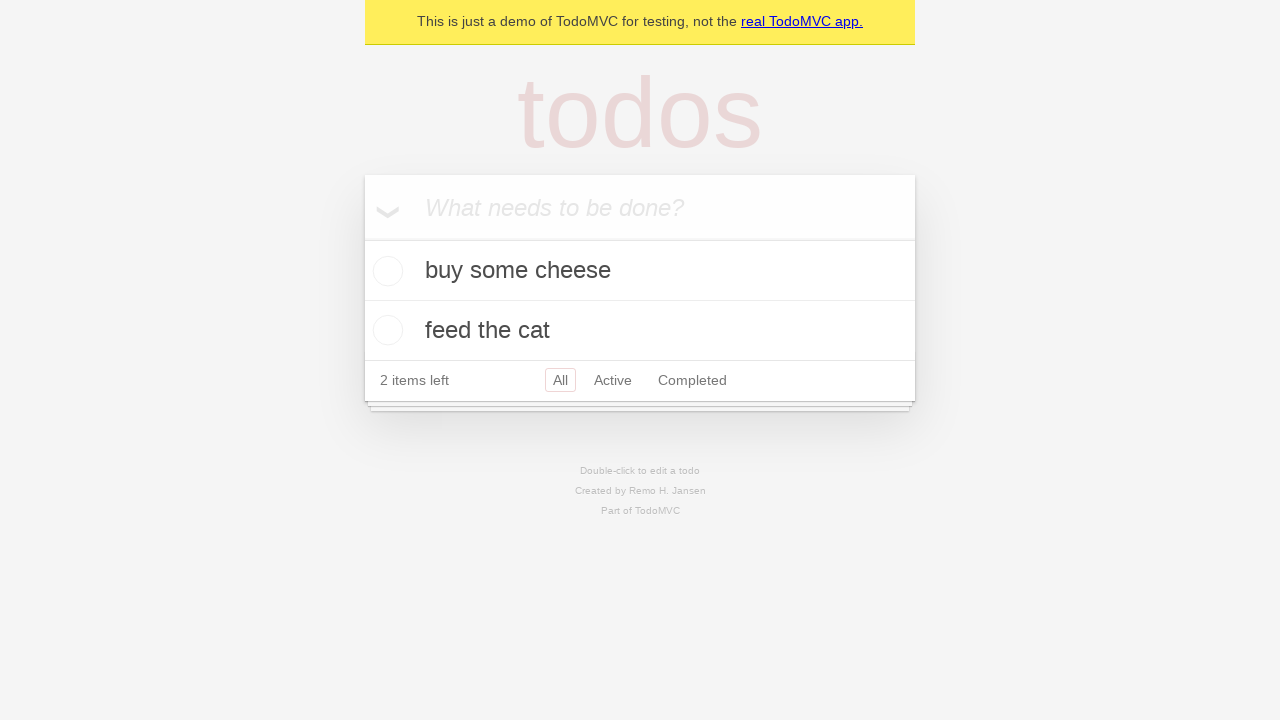

Filled todo input with 'book a doctors appointment' on internal:attr=[placeholder="What needs to be done?"i]
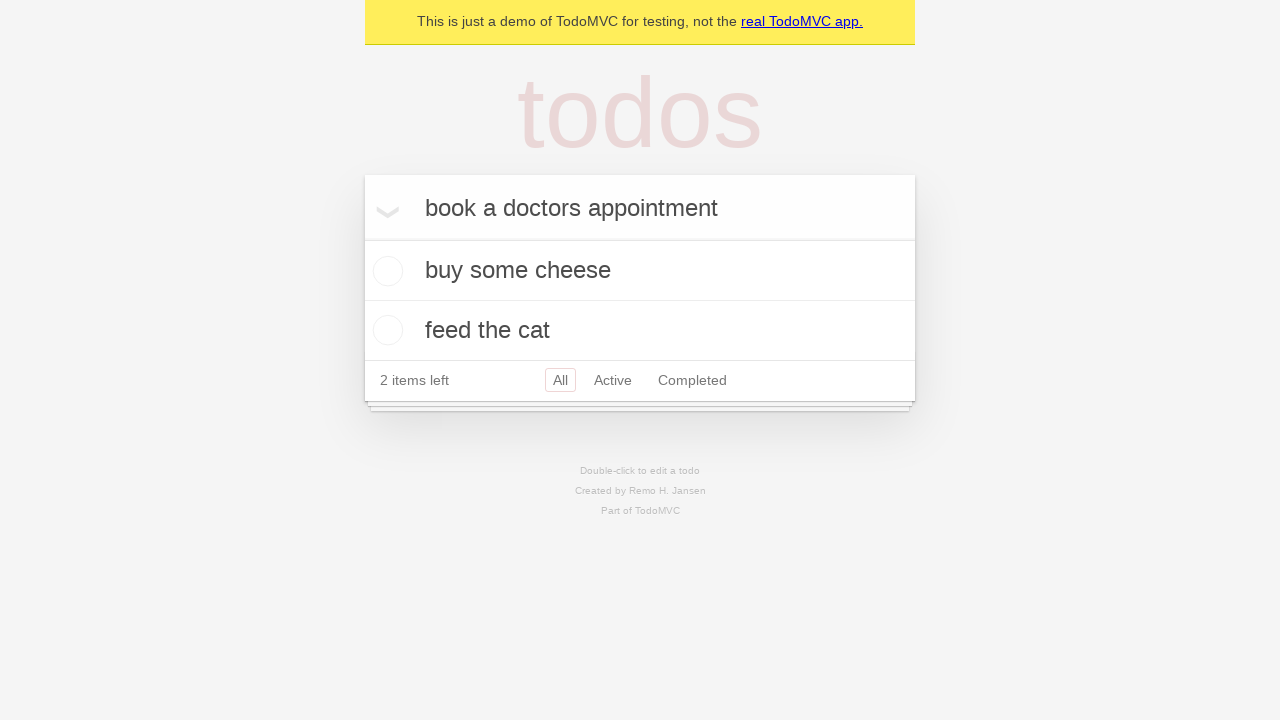

Pressed Enter to create third todo on internal:attr=[placeholder="What needs to be done?"i]
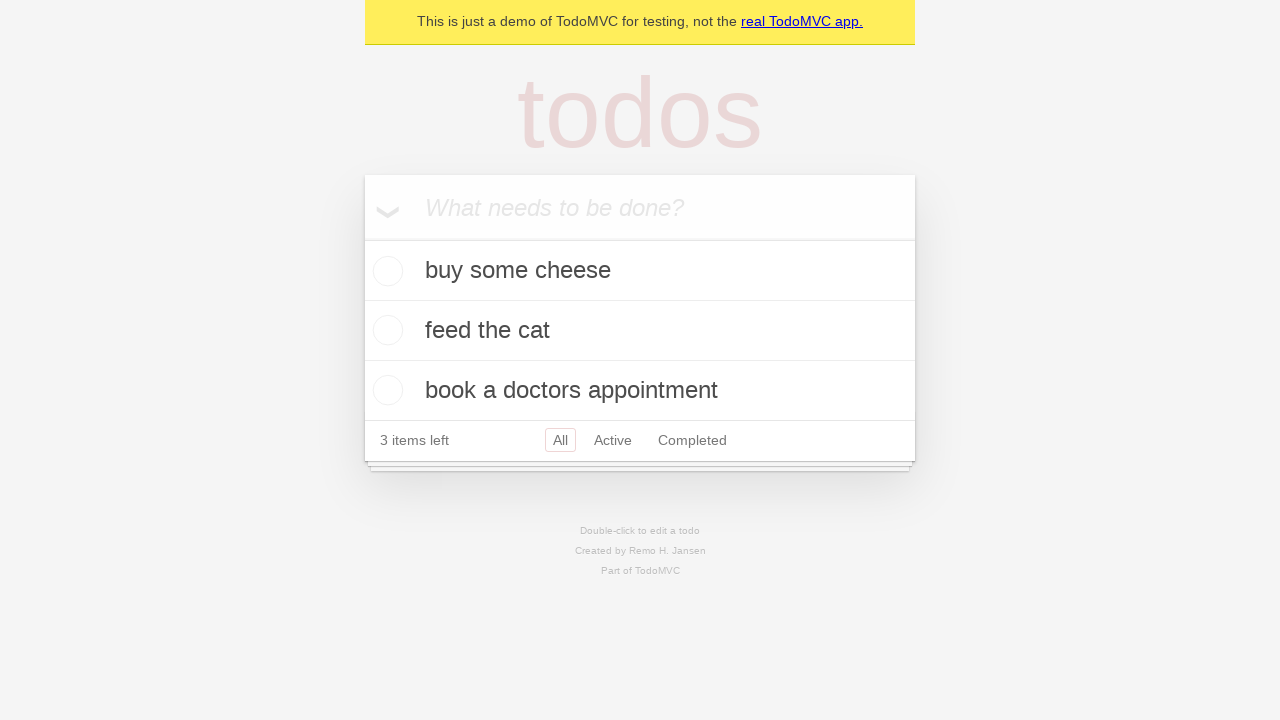

Waited for all 3 todos to be rendered
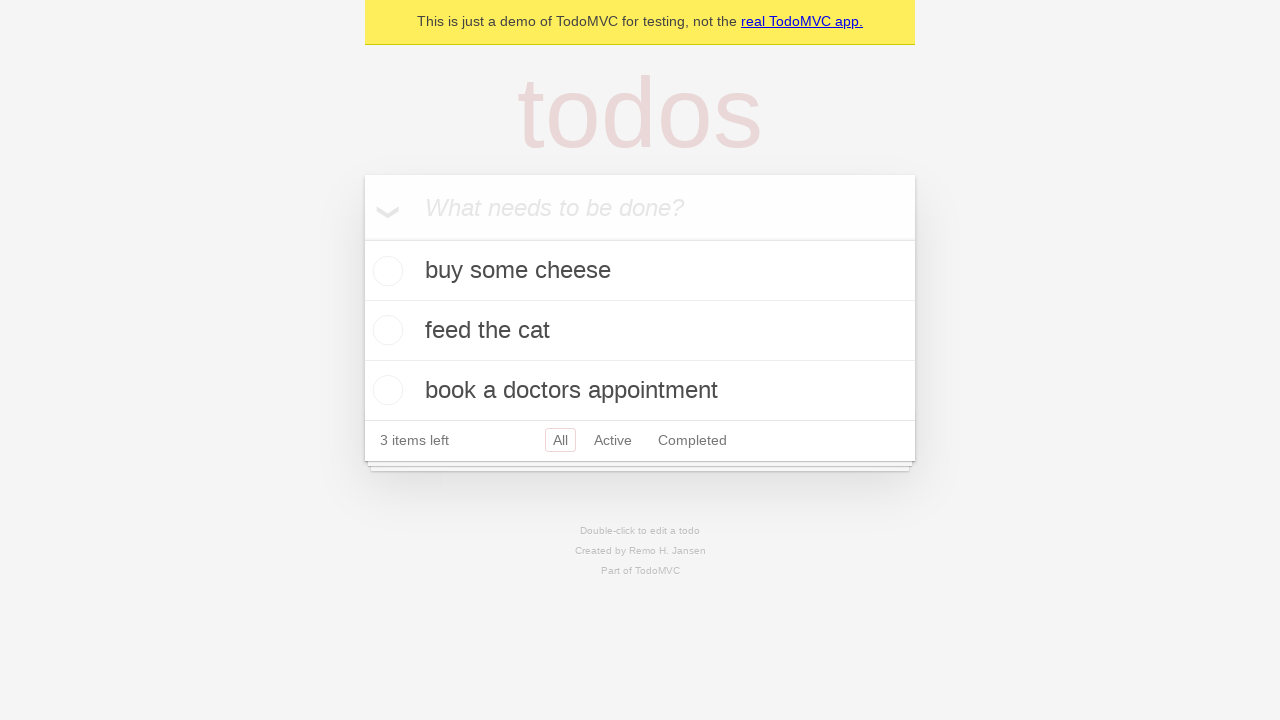

Double-clicked second todo item to enter edit mode at (640, 331) on internal:testid=[data-testid="todo-item"s] >> nth=1
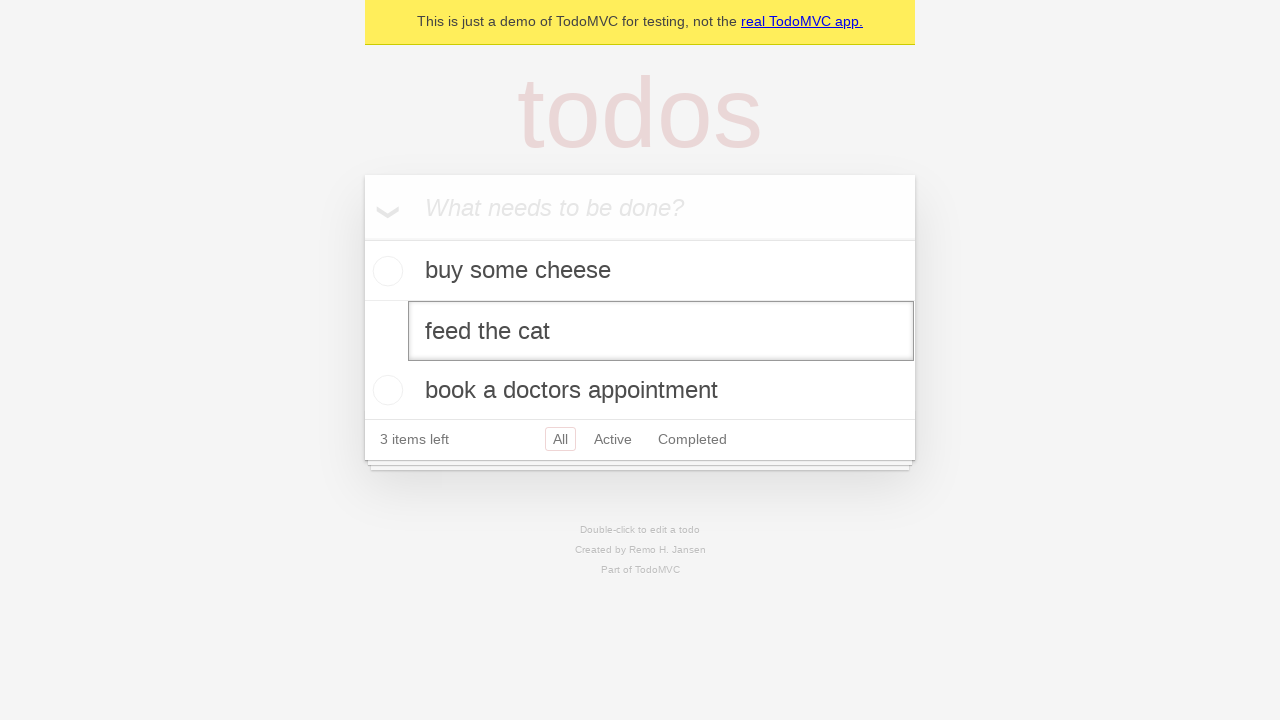

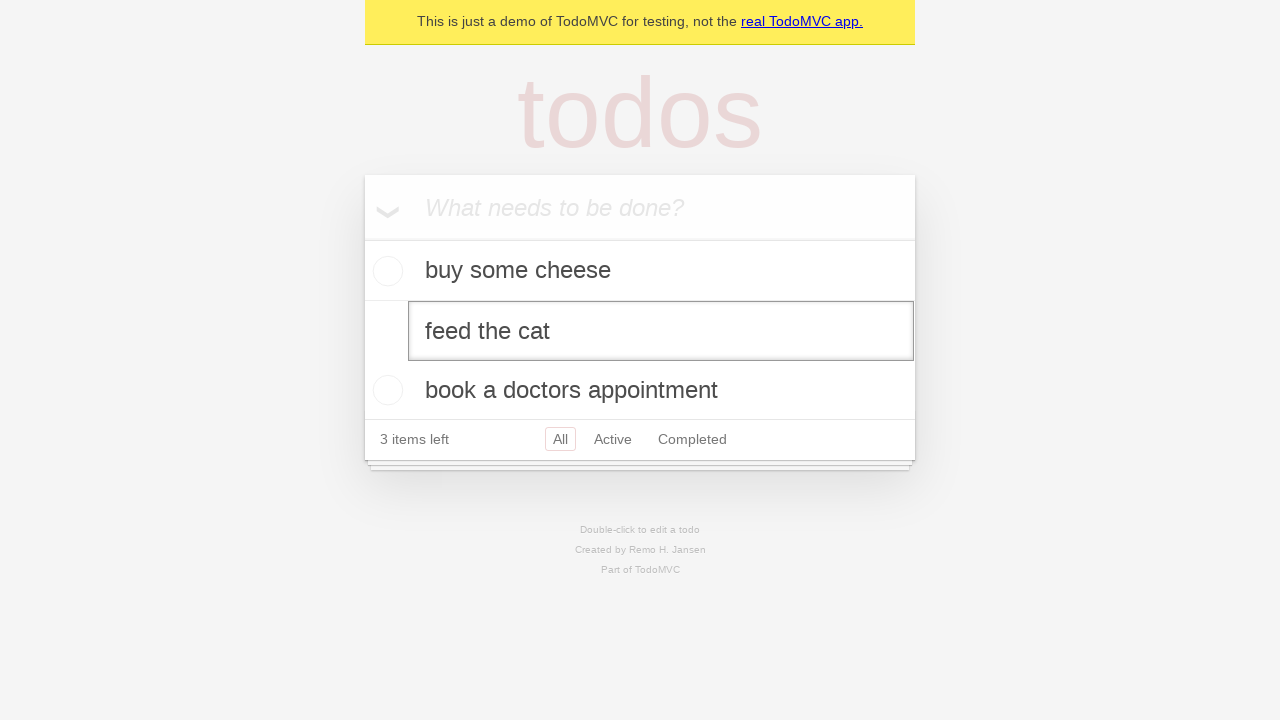